Tests that entered text is trimmed of leading and trailing whitespace when editing.

Starting URL: https://demo.playwright.dev/todomvc

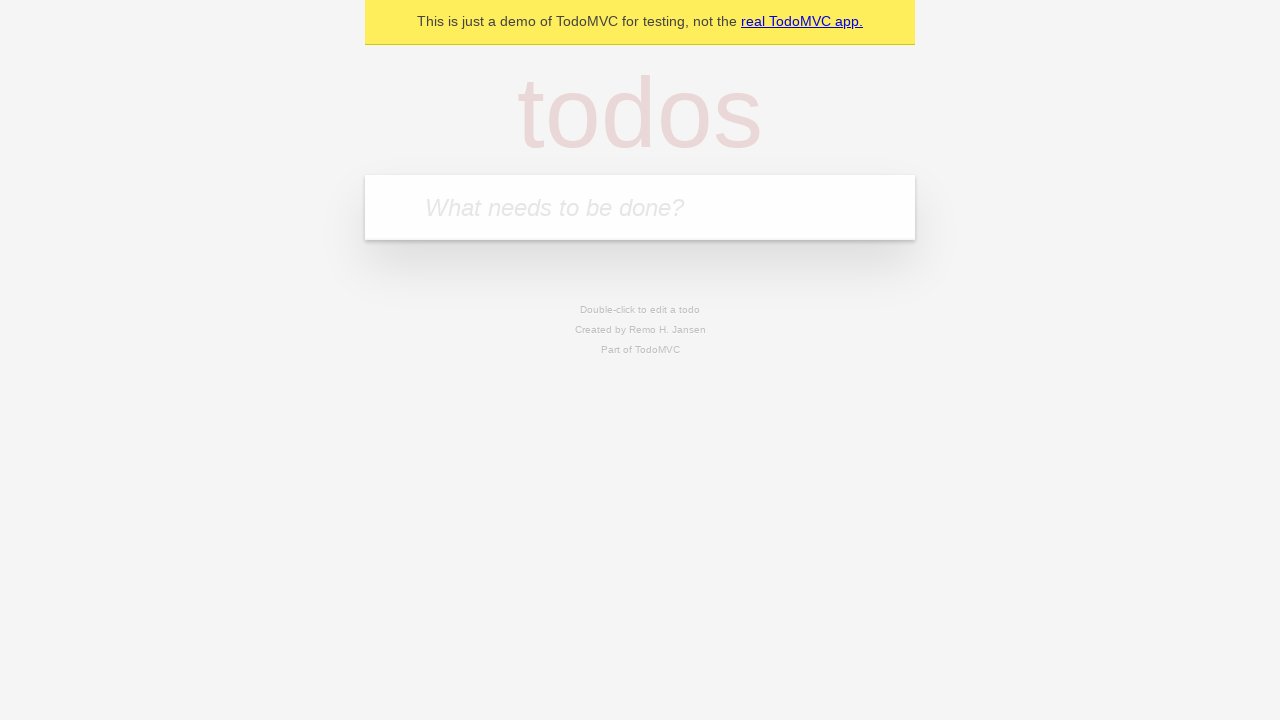

Located the todo input field
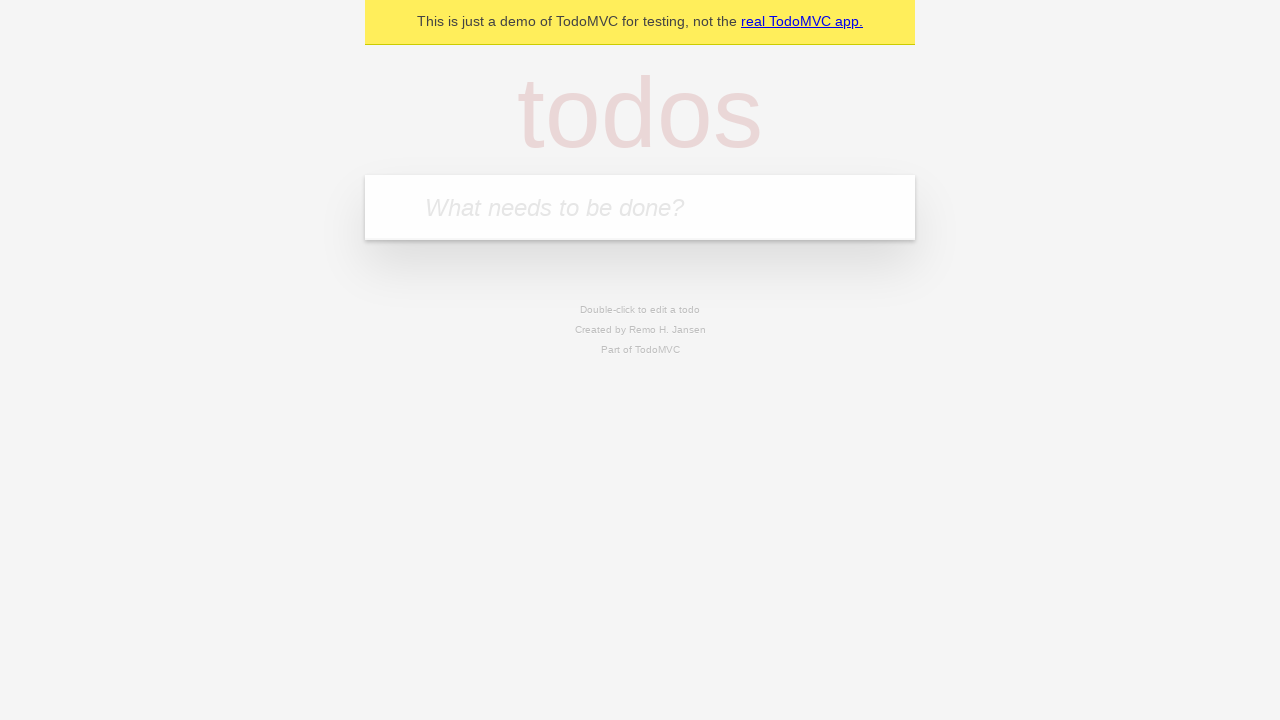

Filled first todo with 'buy some cheese' on internal:attr=[placeholder="What needs to be done?"i]
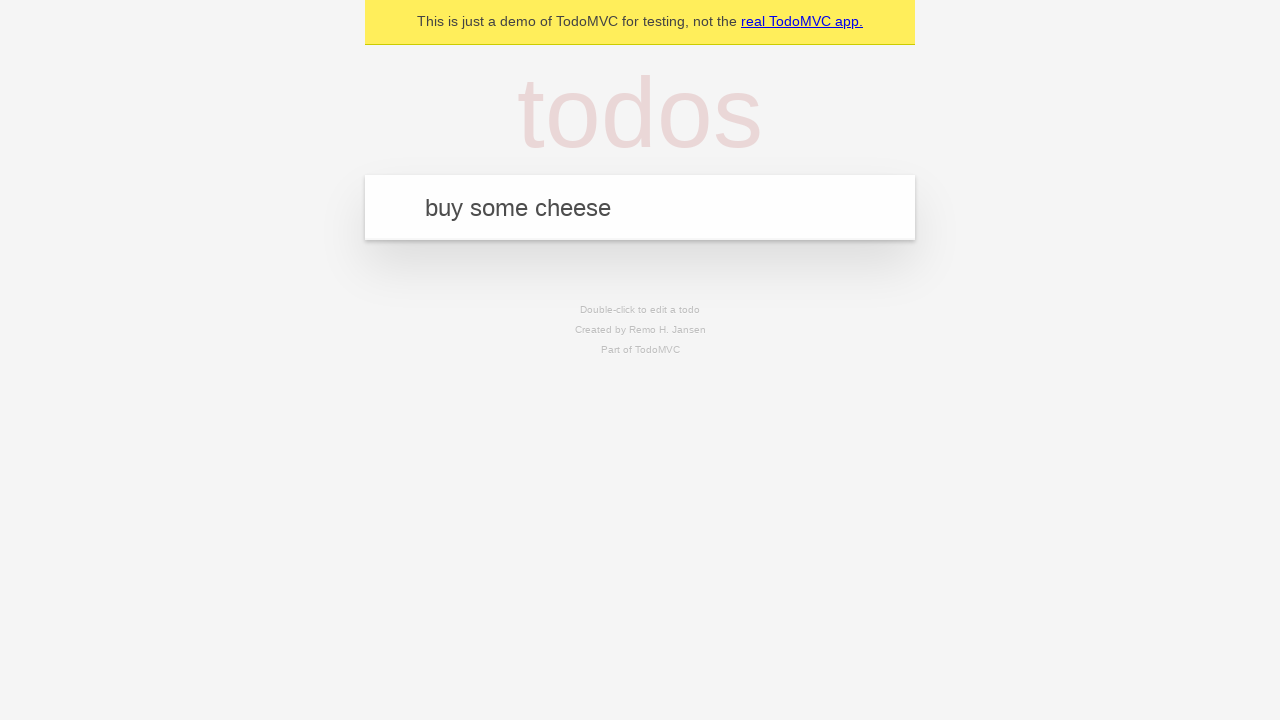

Pressed Enter to create first todo on internal:attr=[placeholder="What needs to be done?"i]
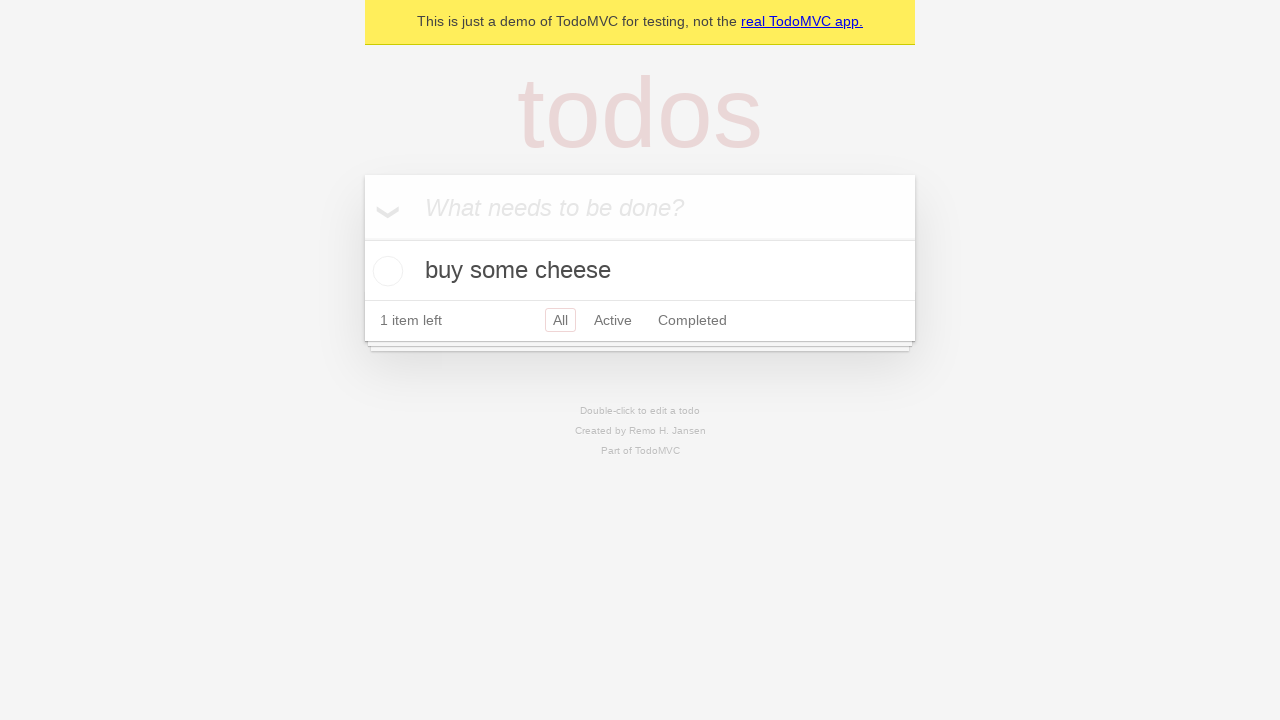

Filled second todo with 'feed the cat' on internal:attr=[placeholder="What needs to be done?"i]
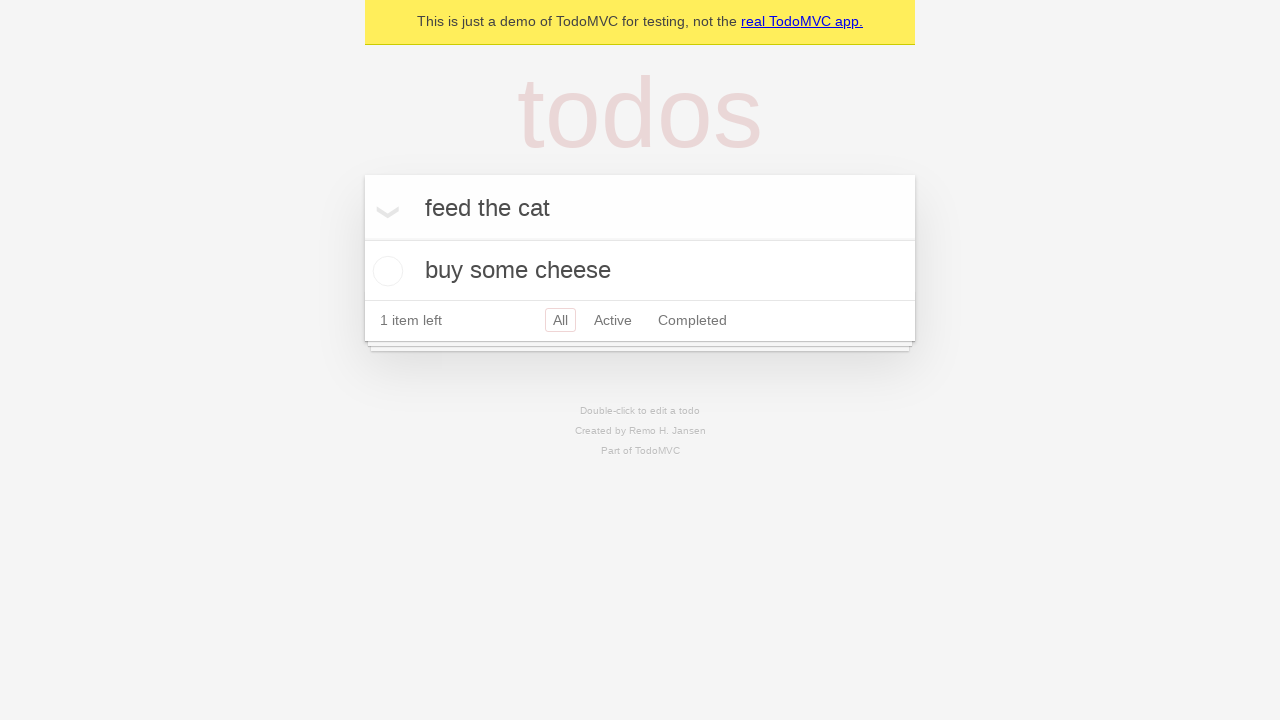

Pressed Enter to create second todo on internal:attr=[placeholder="What needs to be done?"i]
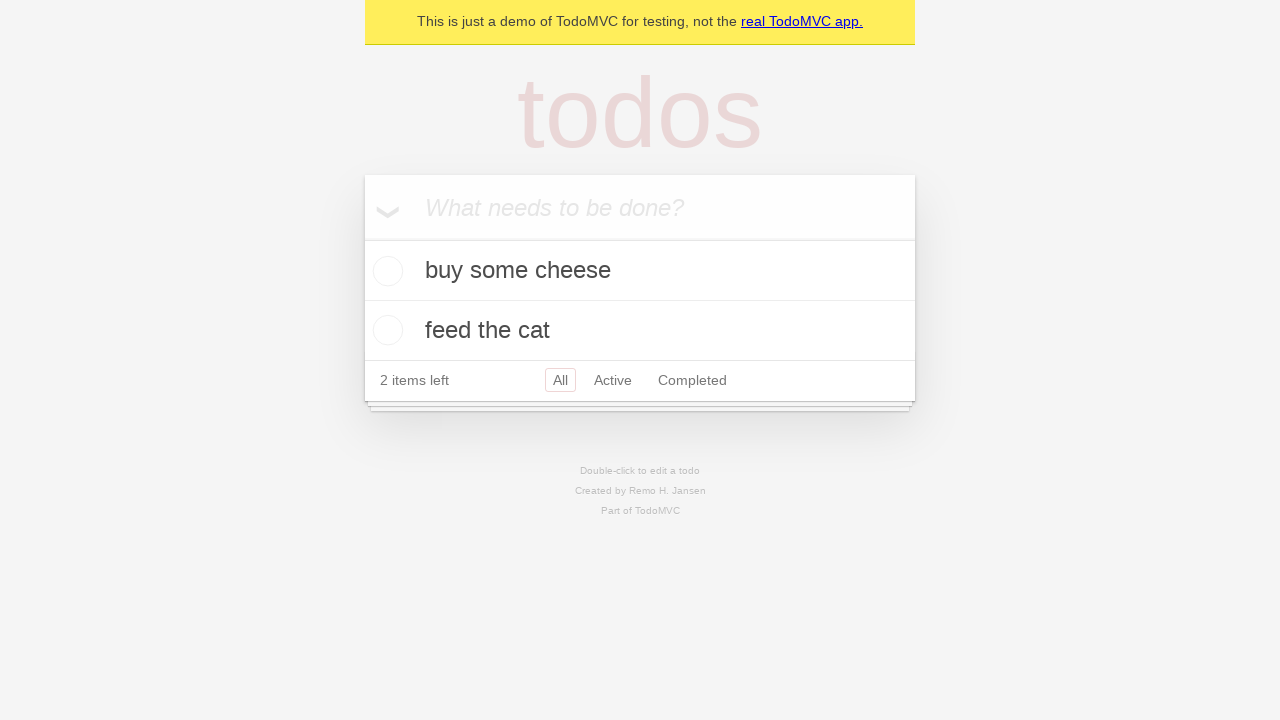

Filled third todo with 'book a doctors appointment' on internal:attr=[placeholder="What needs to be done?"i]
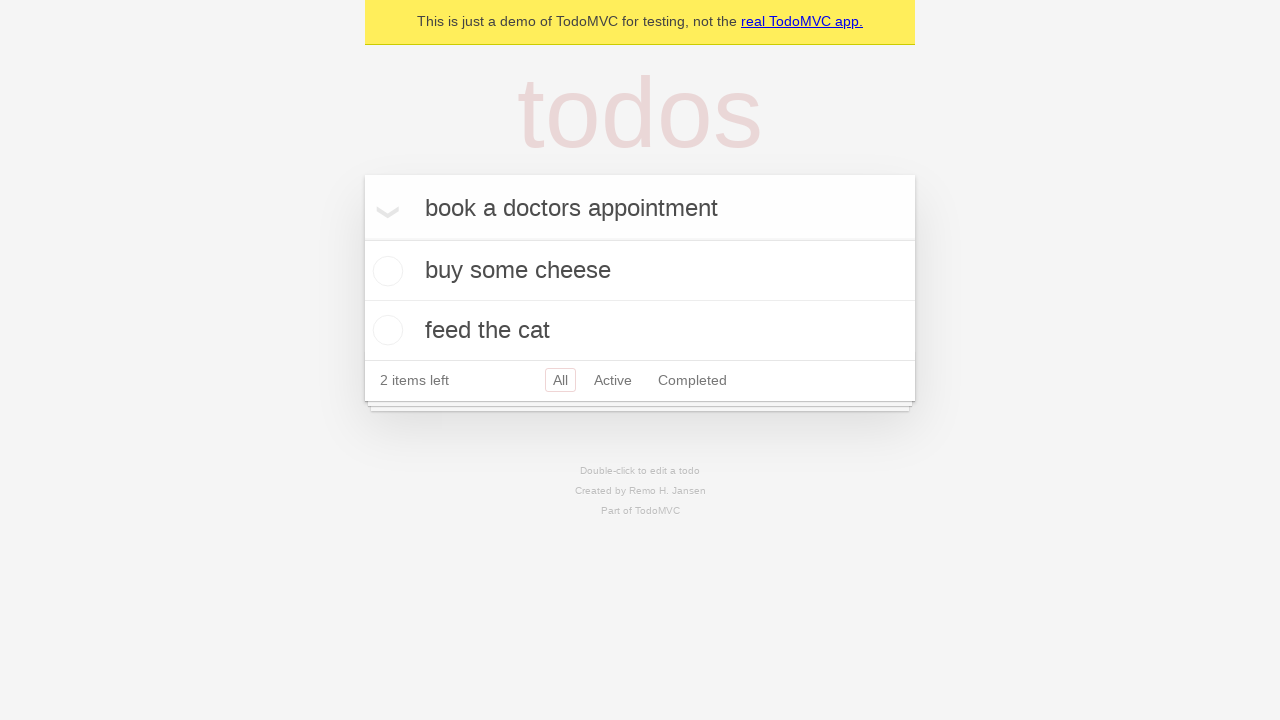

Pressed Enter to create third todo on internal:attr=[placeholder="What needs to be done?"i]
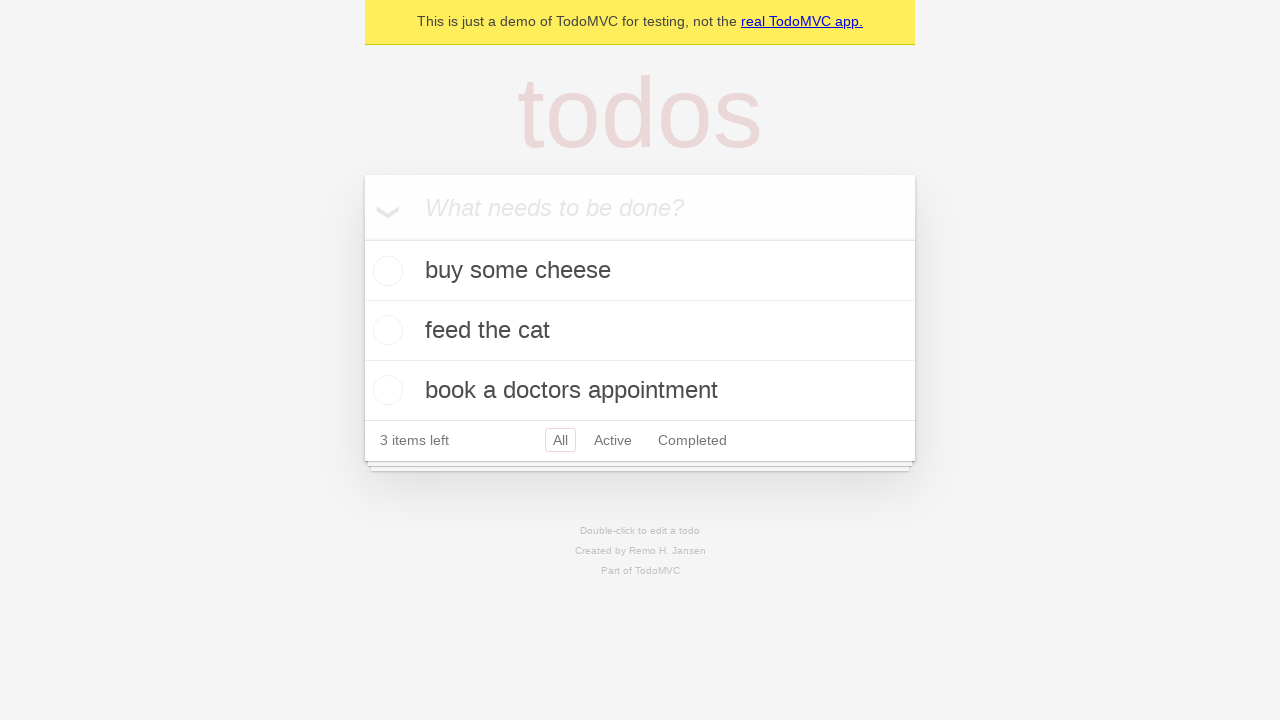

Located all todo items
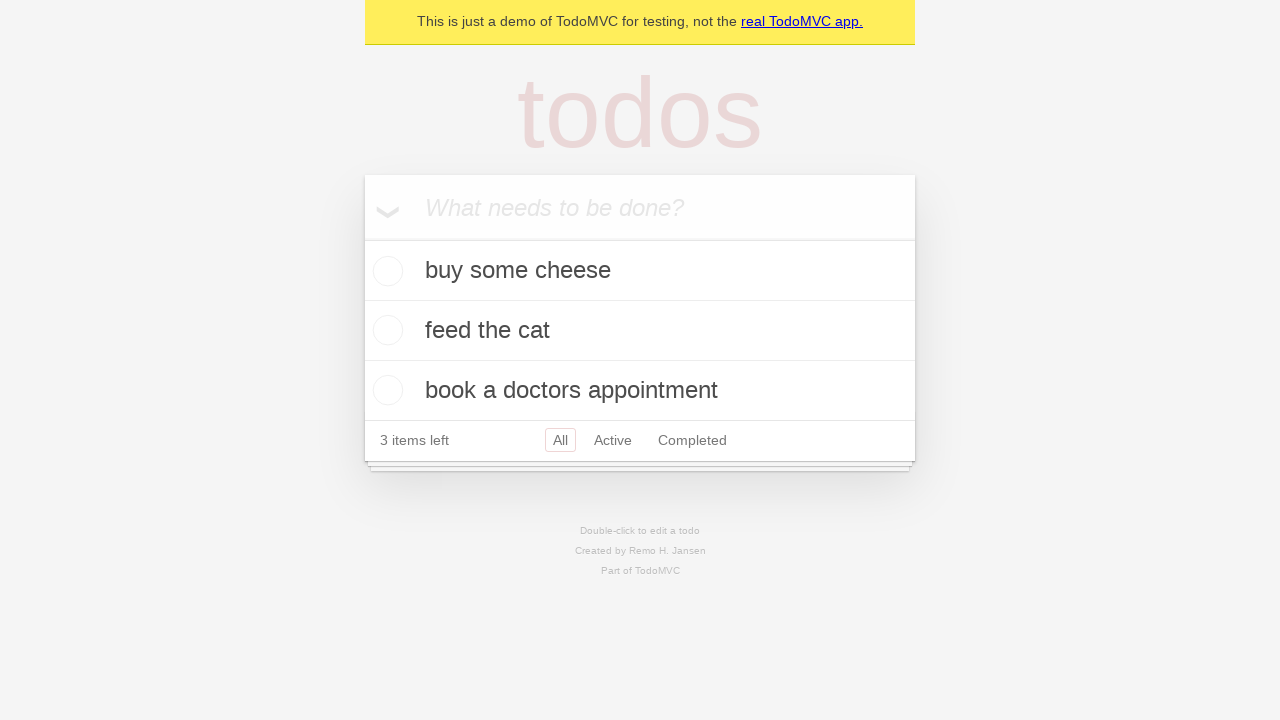

Double-clicked second todo item to enter edit mode at (640, 331) on internal:testid=[data-testid="todo-item"s] >> nth=1
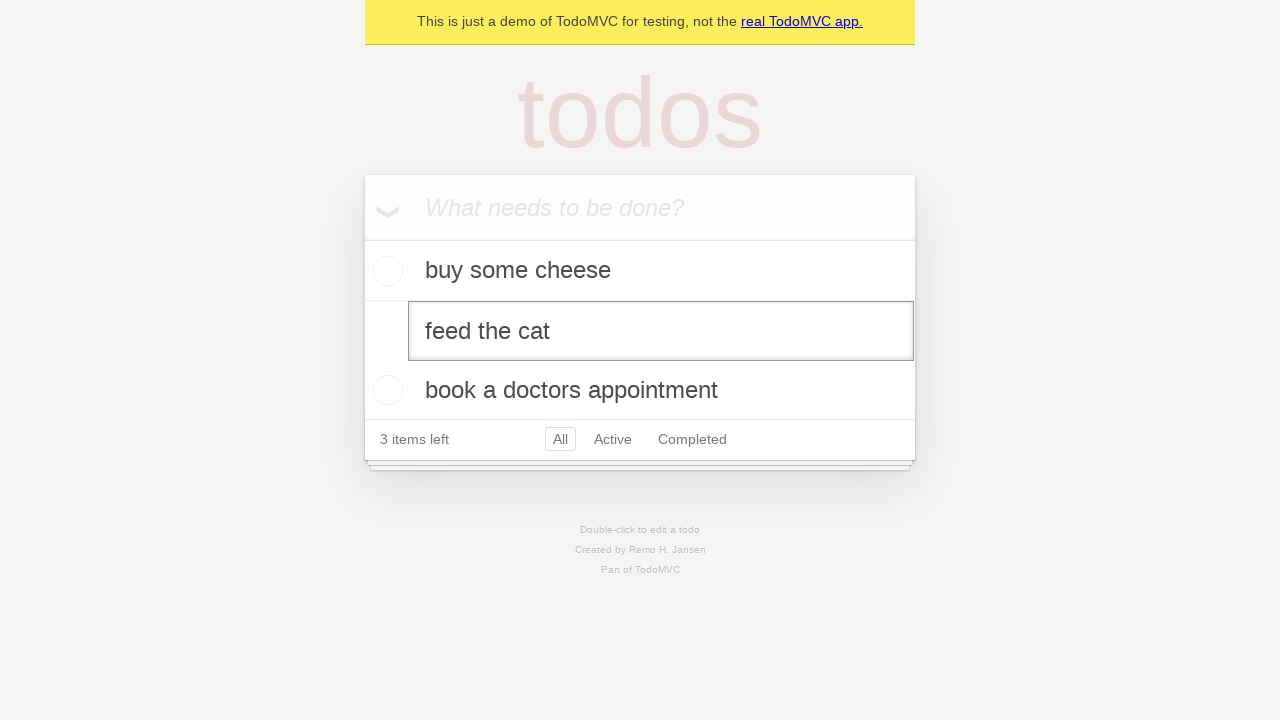

Filled edit field with text containing leading and trailing whitespace on internal:testid=[data-testid="todo-item"s] >> nth=1 >> internal:role=textbox[nam
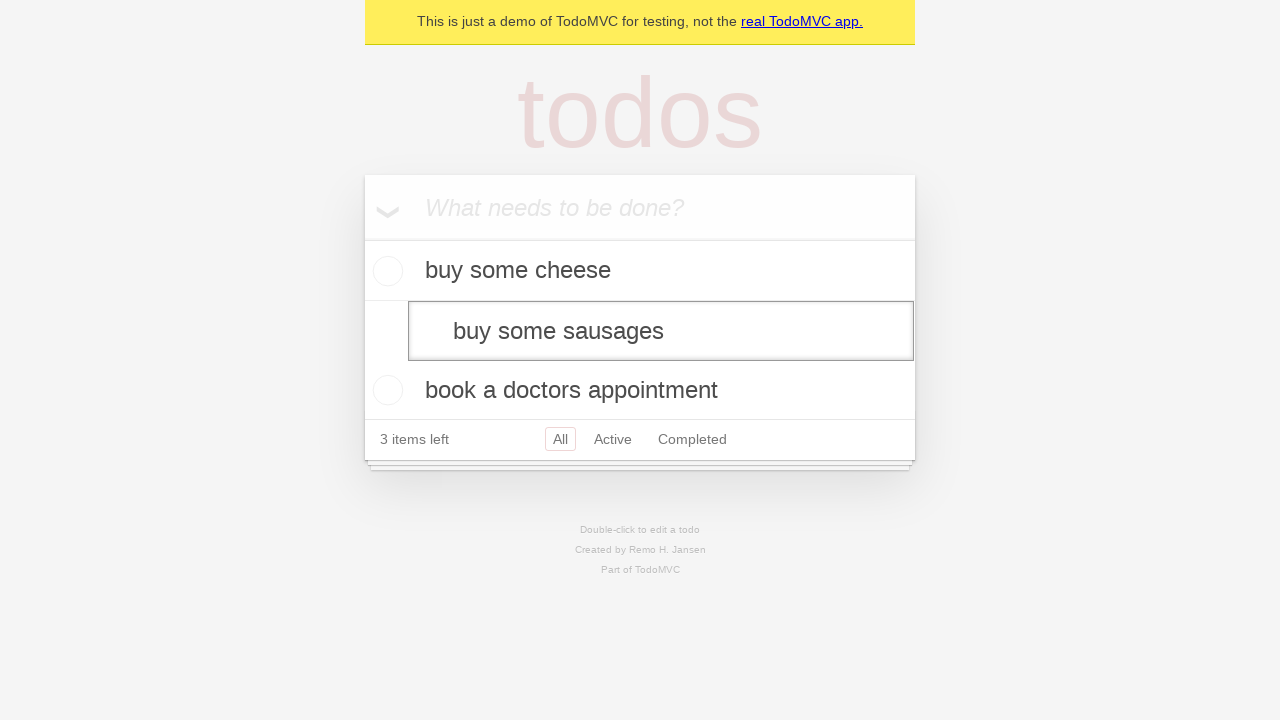

Pressed Enter to submit the edited todo with whitespace on internal:testid=[data-testid="todo-item"s] >> nth=1 >> internal:role=textbox[nam
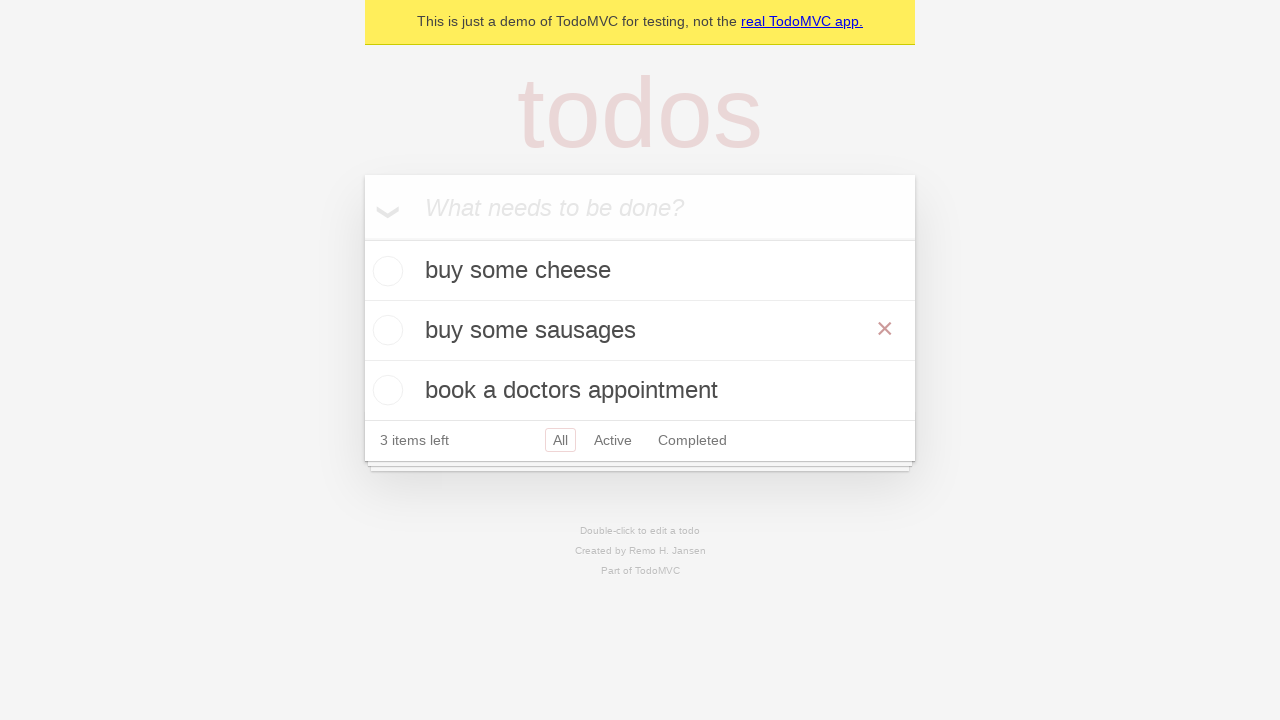

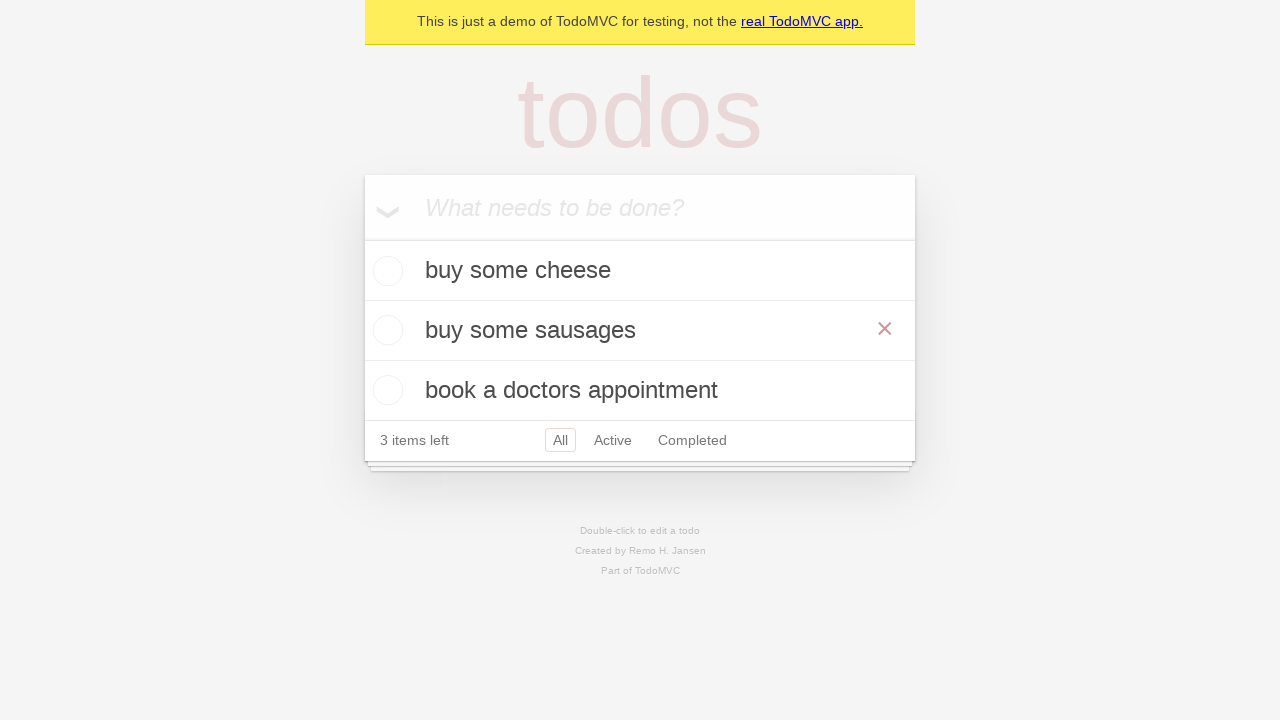